Tests browser tab handling by opening OpenCart website, then opening a new tab and navigating to OrangeHRM demo site to demonstrate multi-tab navigation.

Starting URL: https://www.opencart.com/

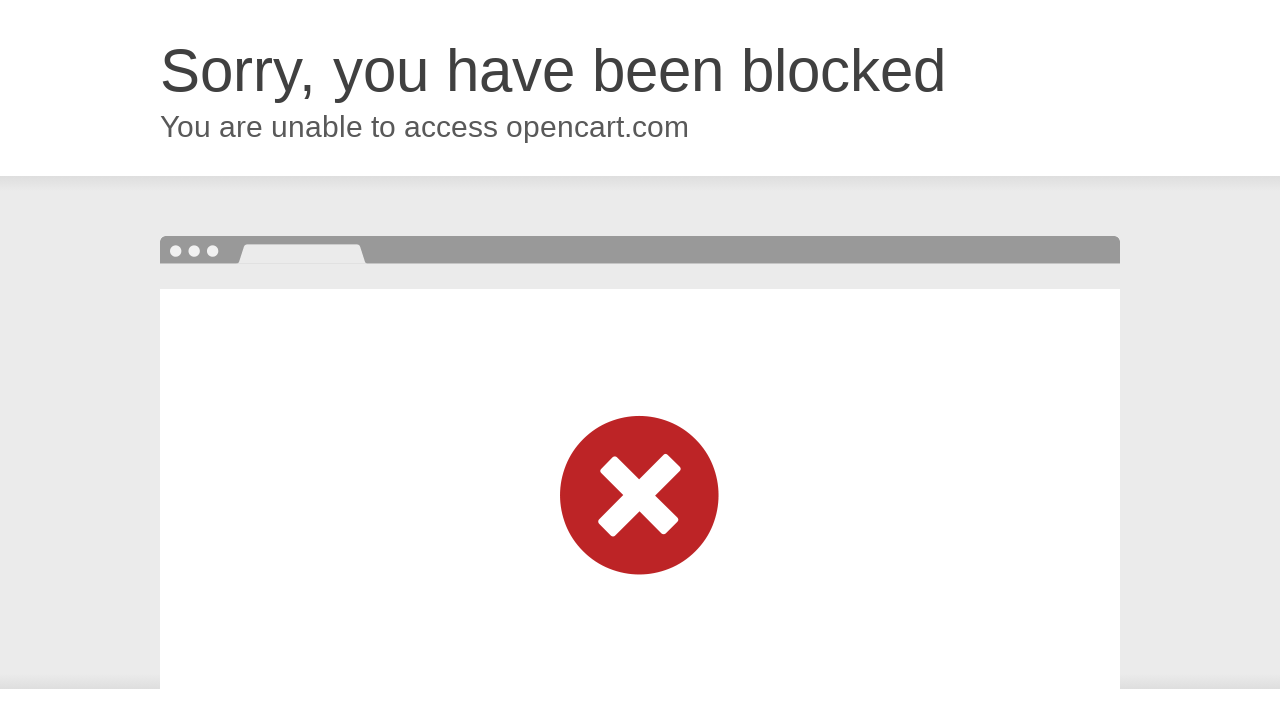

Opened a new browser tab
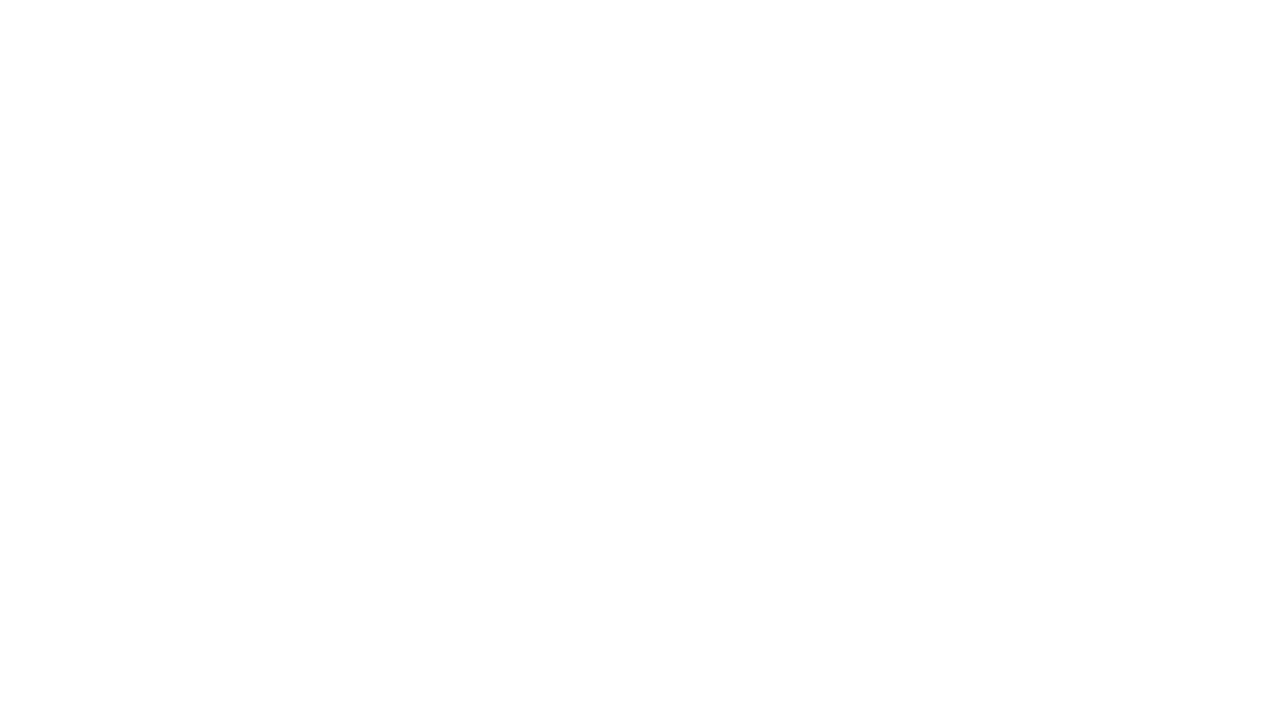

Navigated to OrangeHRM demo site in new tab
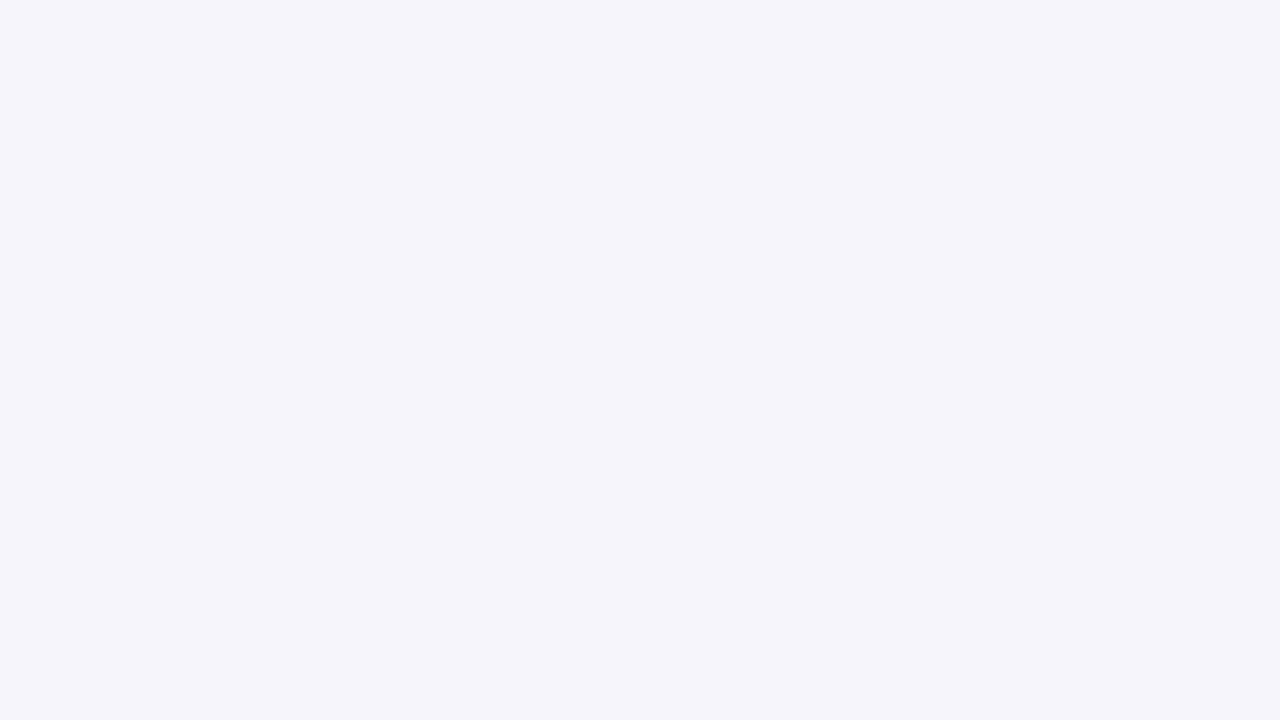

OrangeHRM demo site page loaded completely
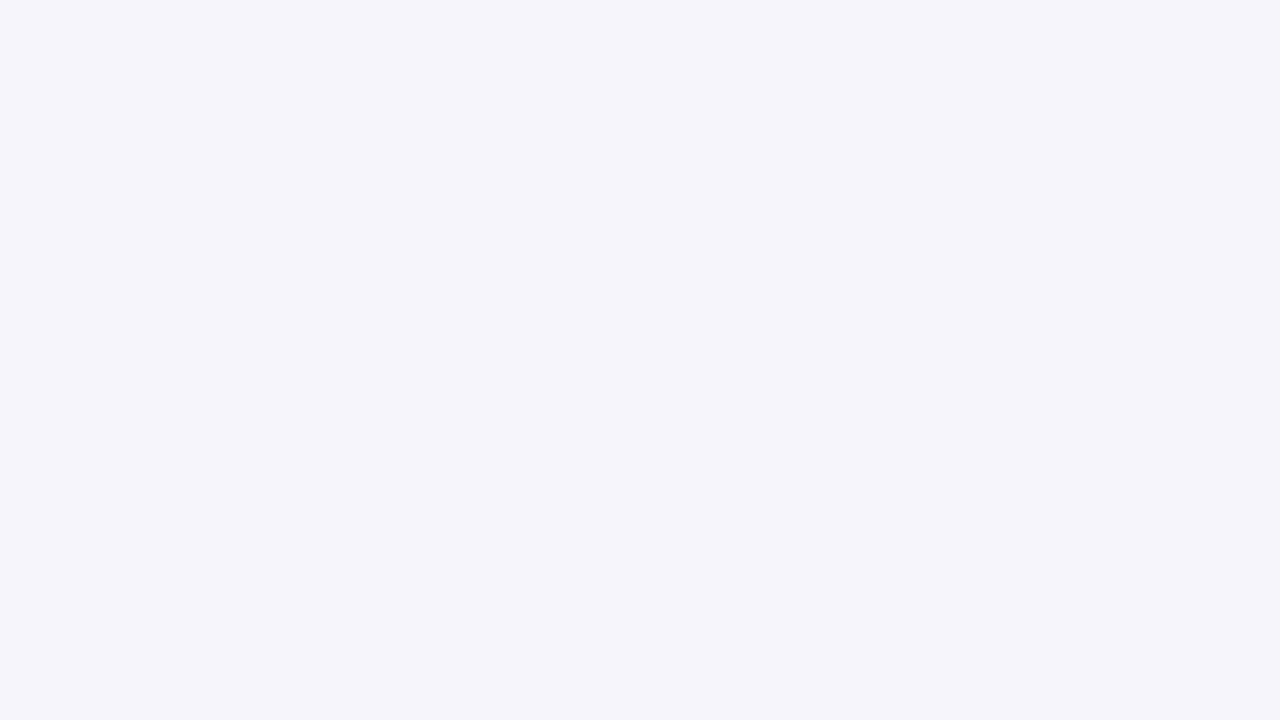

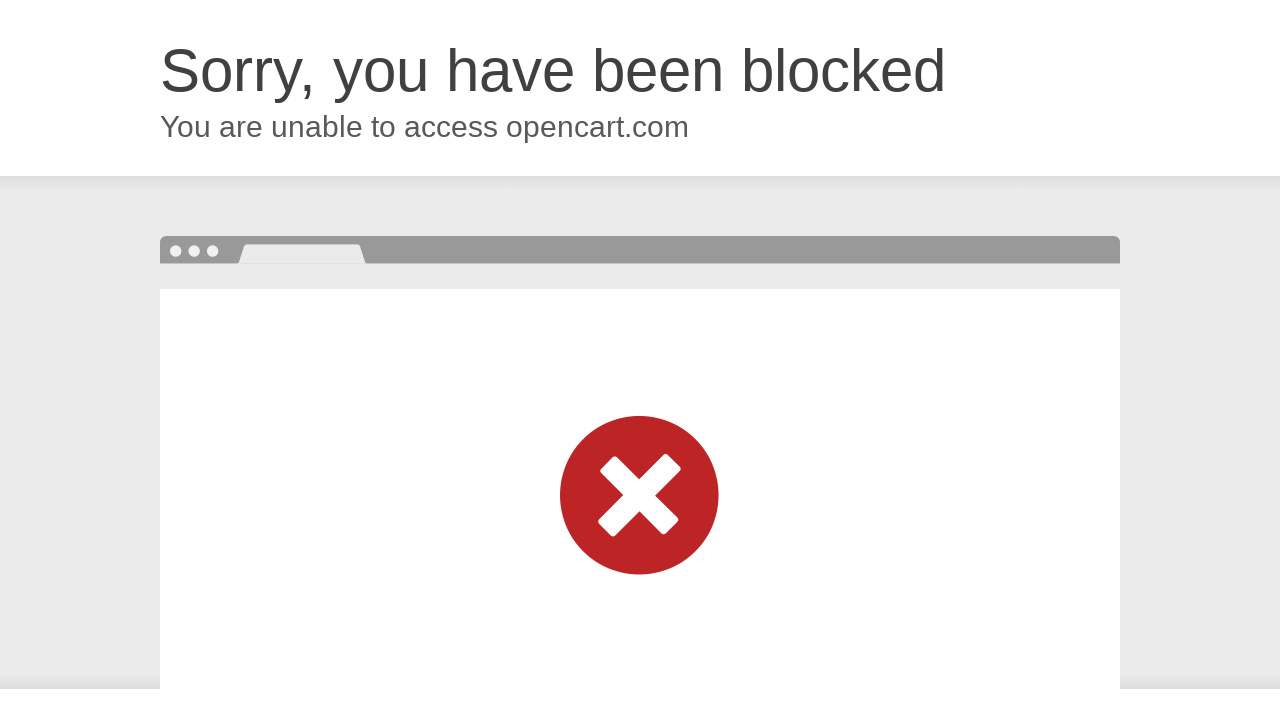